Tests opening a new browser tab, navigating to a different URL in the new tab, and verifies that there are two window handles open.

Starting URL: https://the-internet.herokuapp.com/windows

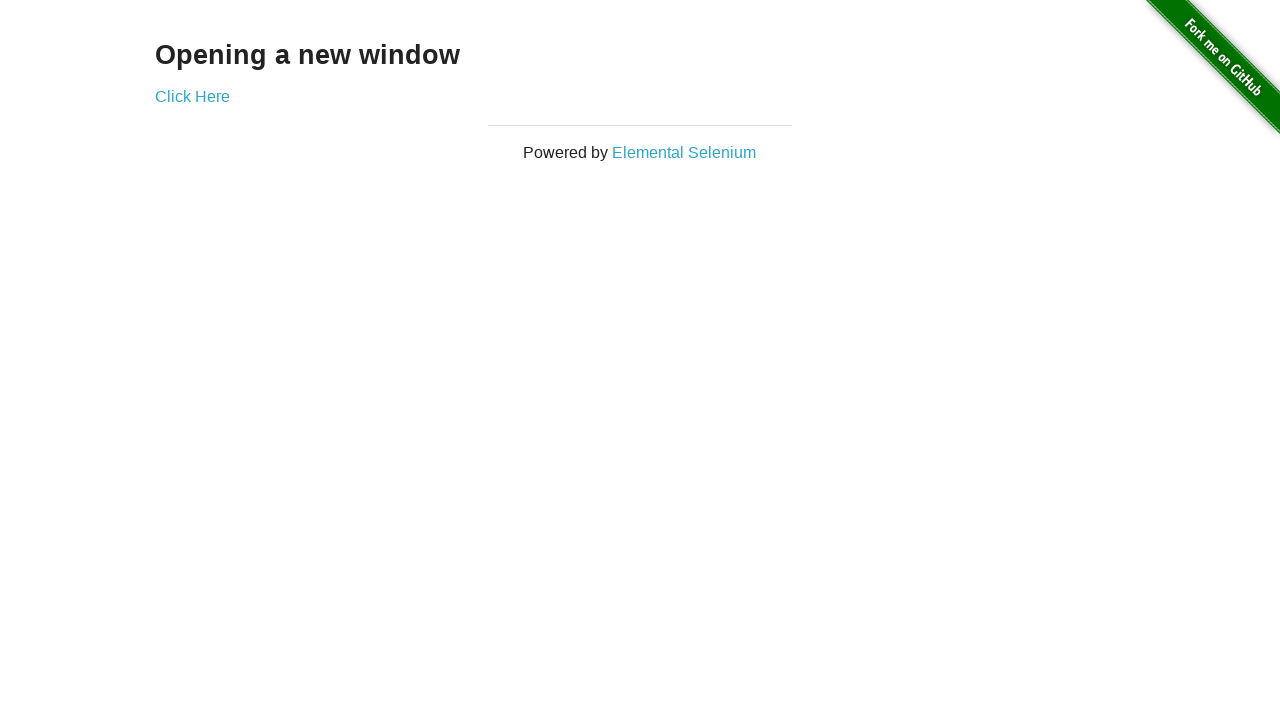

Opened a new browser tab
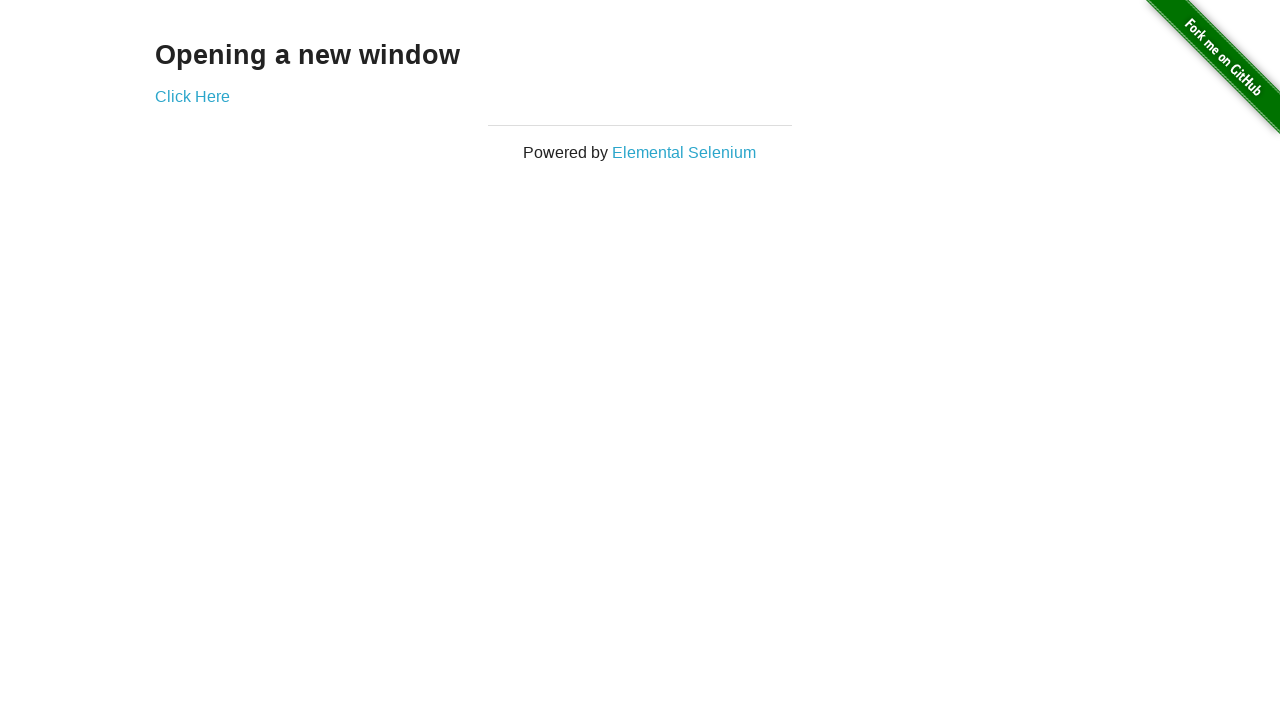

Navigated new tab to https://the-internet.herokuapp.com/typos
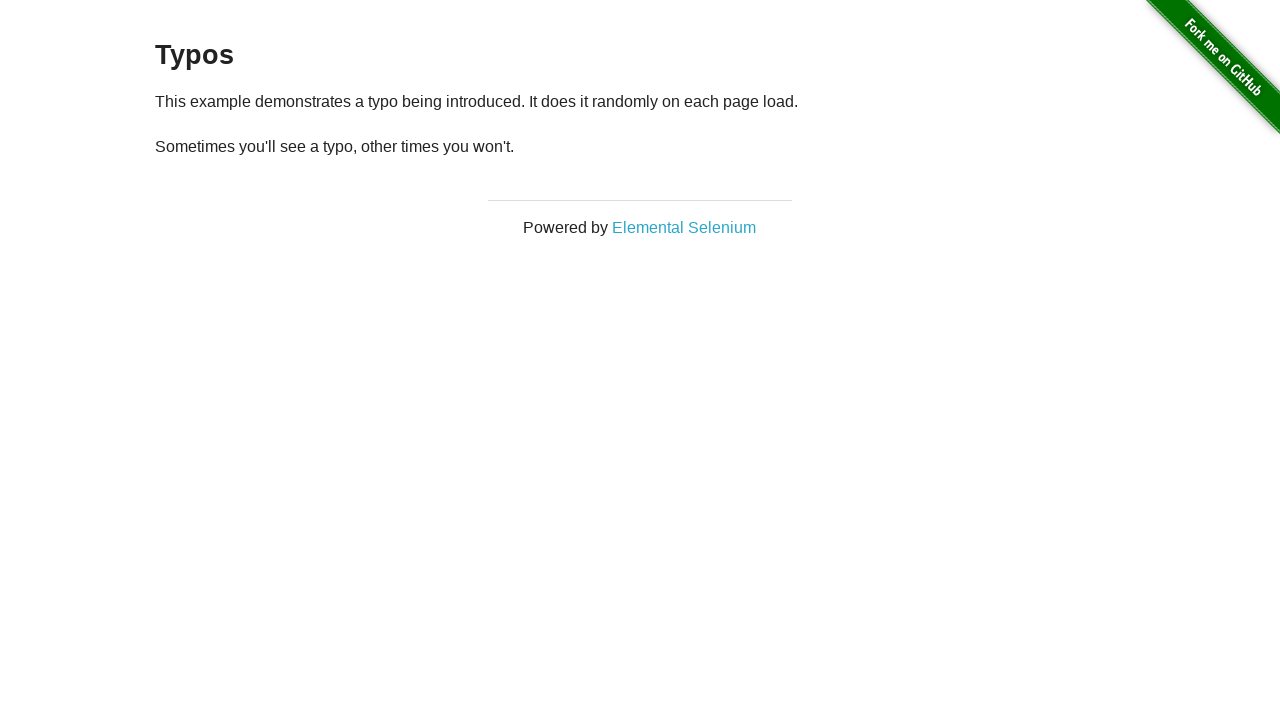

Verified that two window handles are open
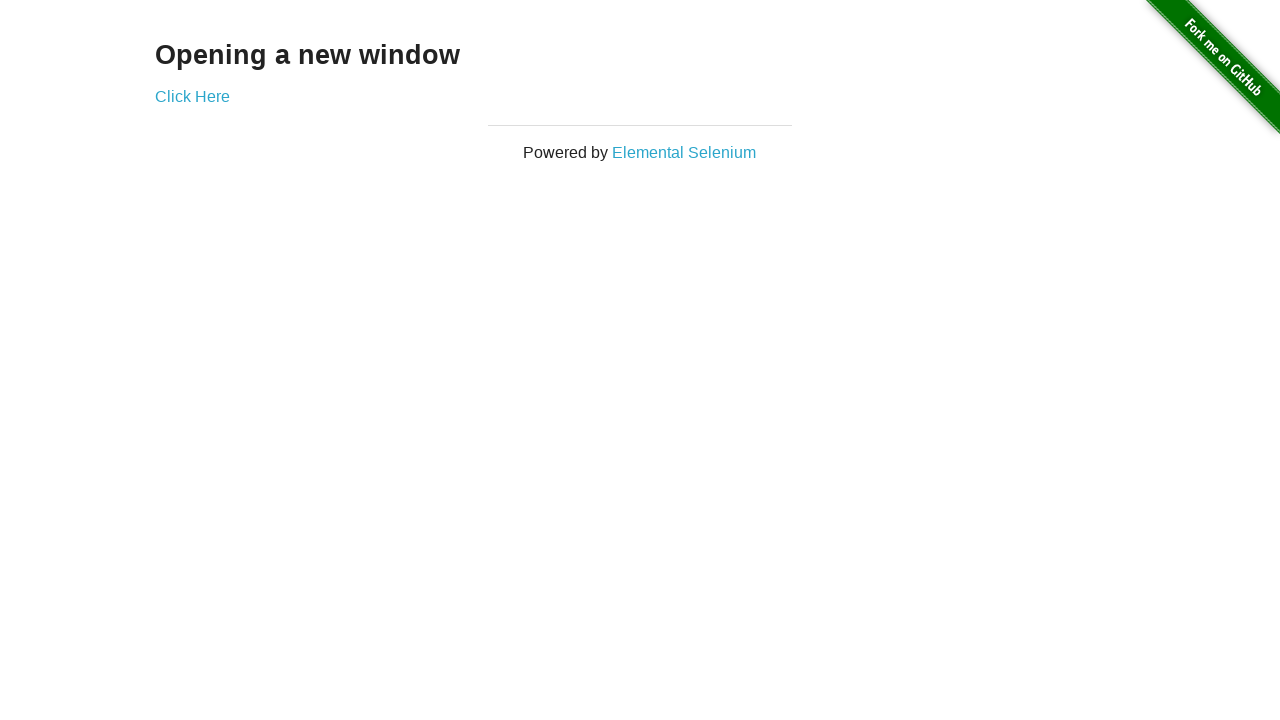

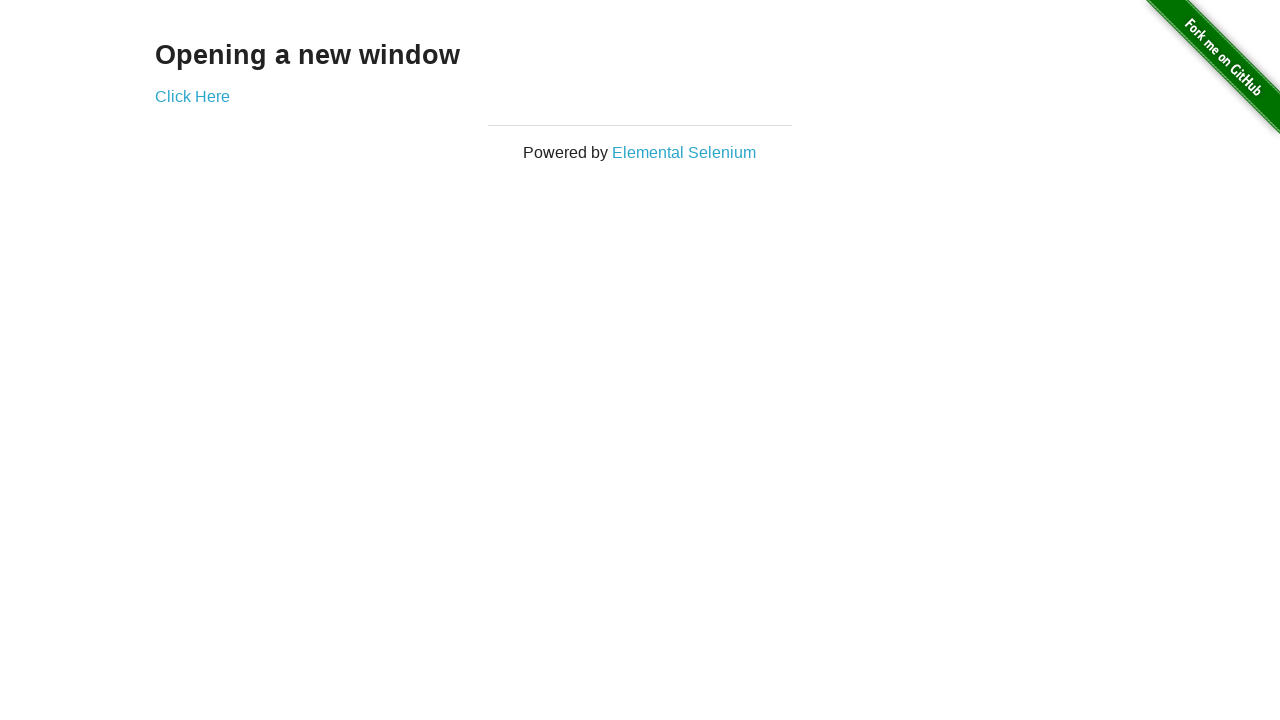